Tests the jQuery UI resizable widget by switching to the demo iframe and dragging the resize handle to expand the resizable element.

Starting URL: https://jqueryui.com/resizable/

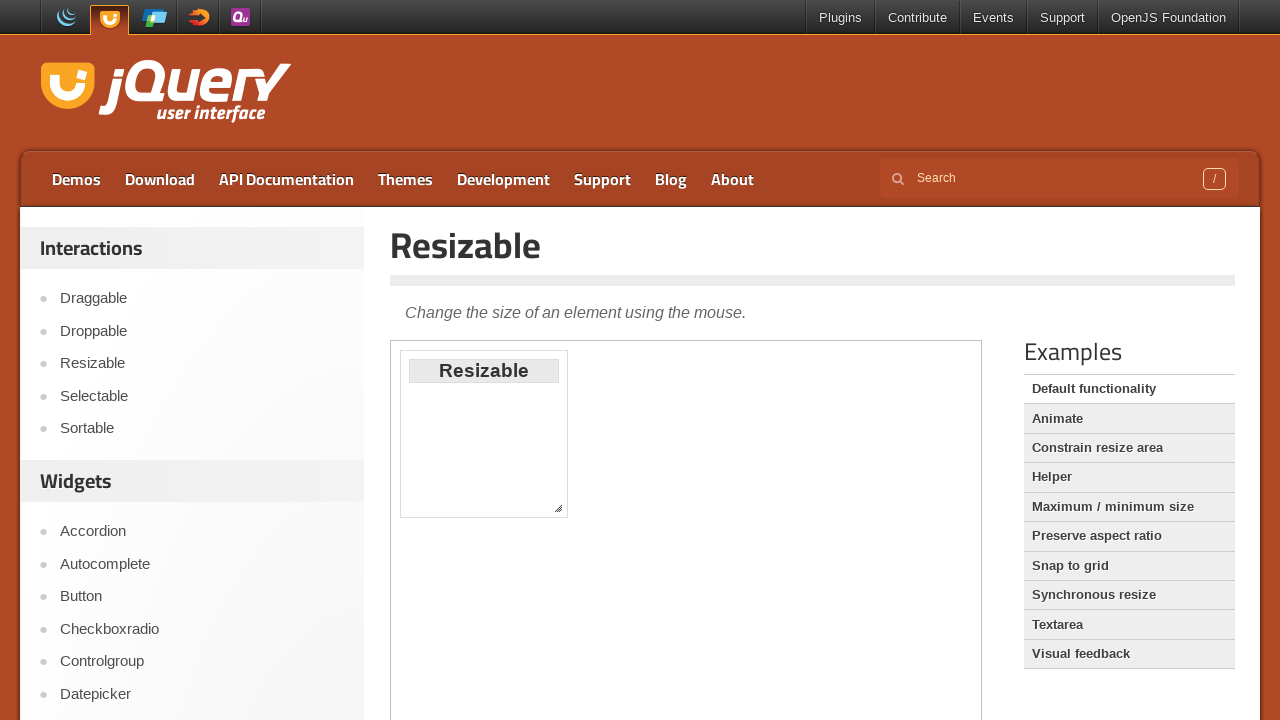

Located demo iframe containing the resizable widget
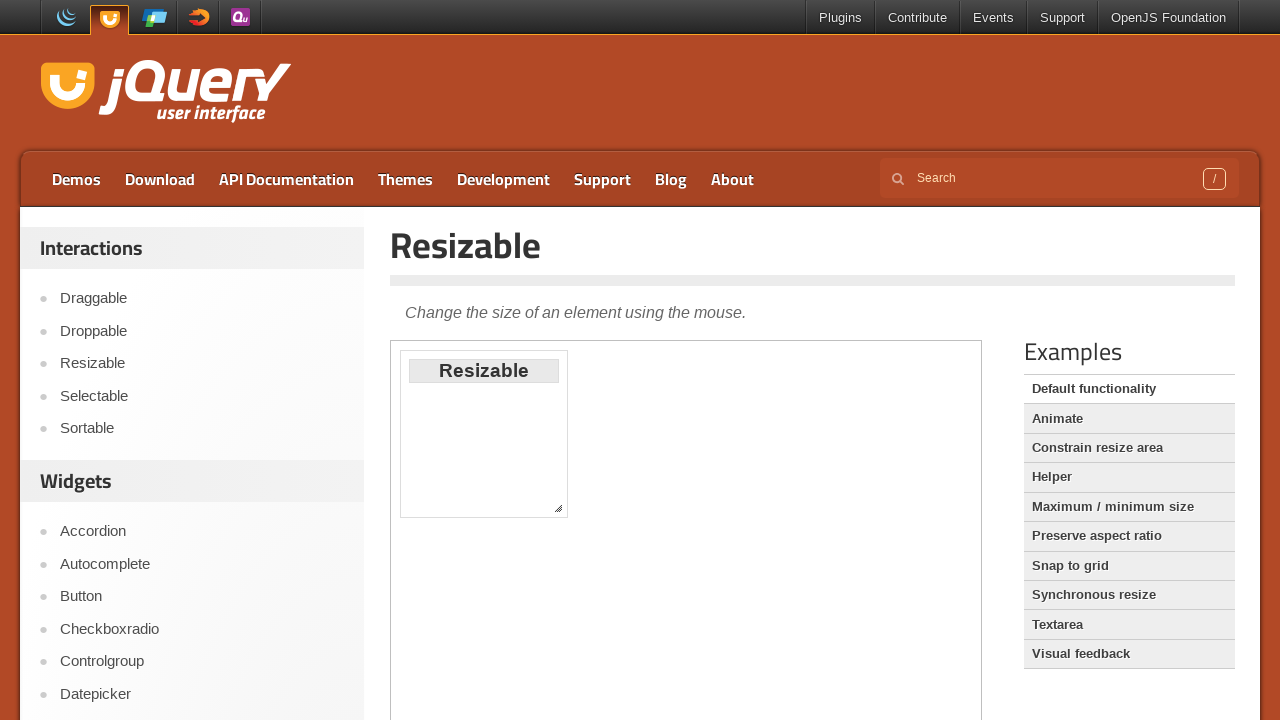

Located the resize handle at bottom-right corner
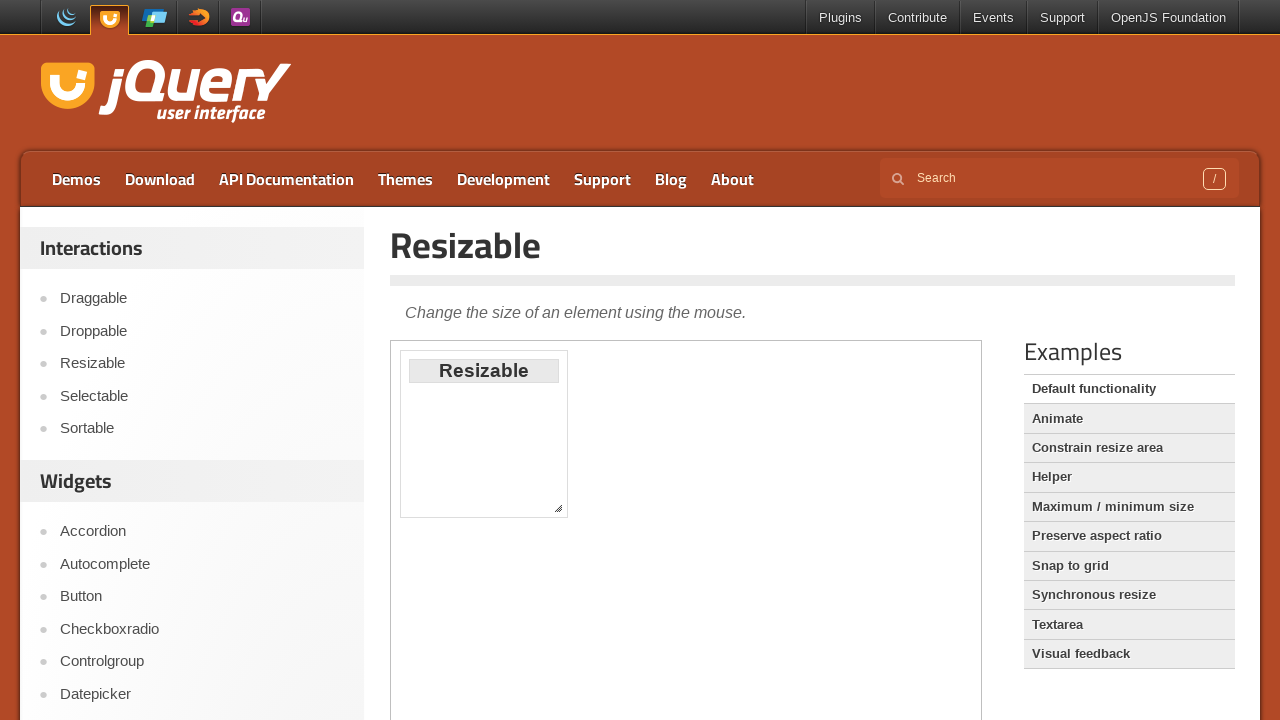

Retrieved bounding box coordinates of the resize handle
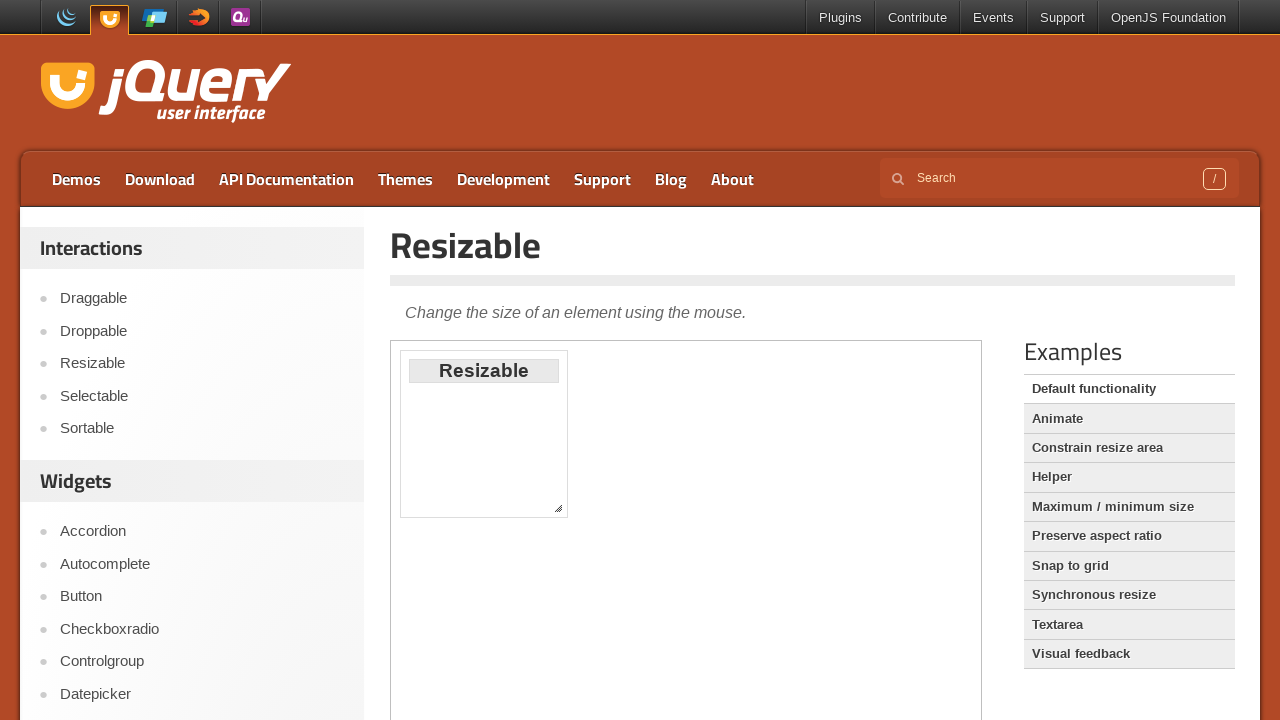

Moved mouse to center of resize handle at (558, 508)
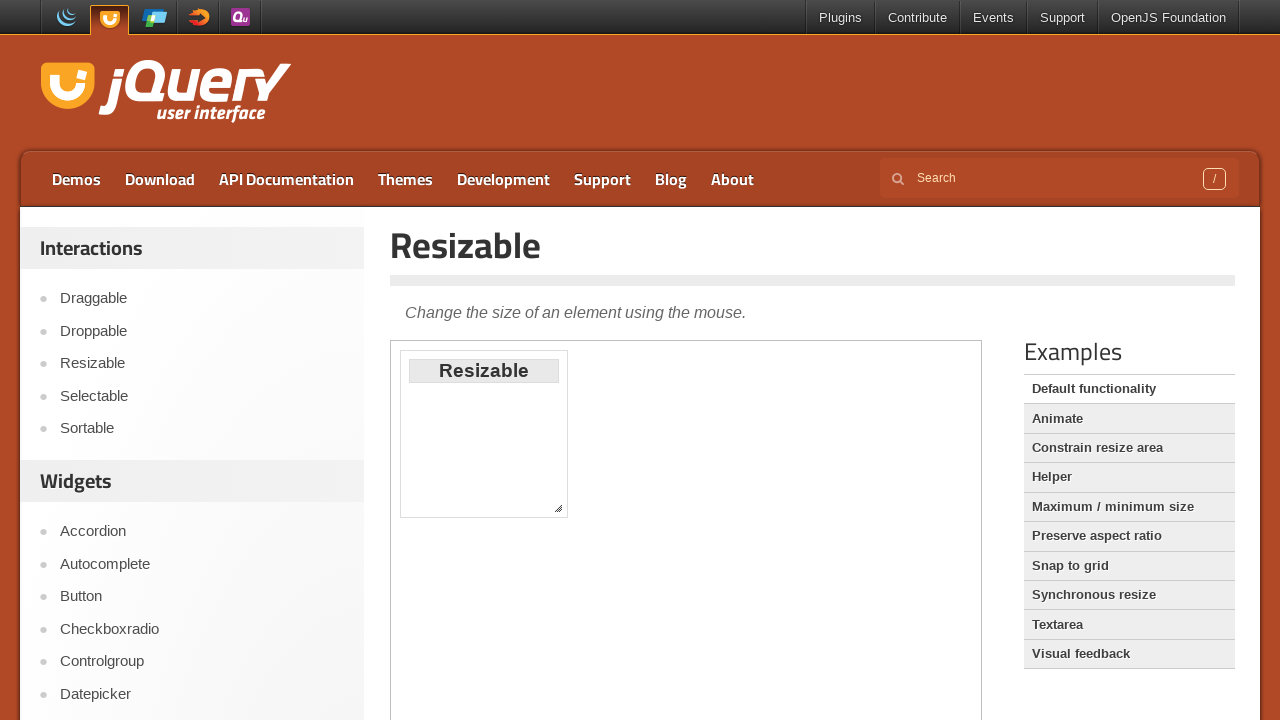

Pressed mouse button down on resize handle at (558, 508)
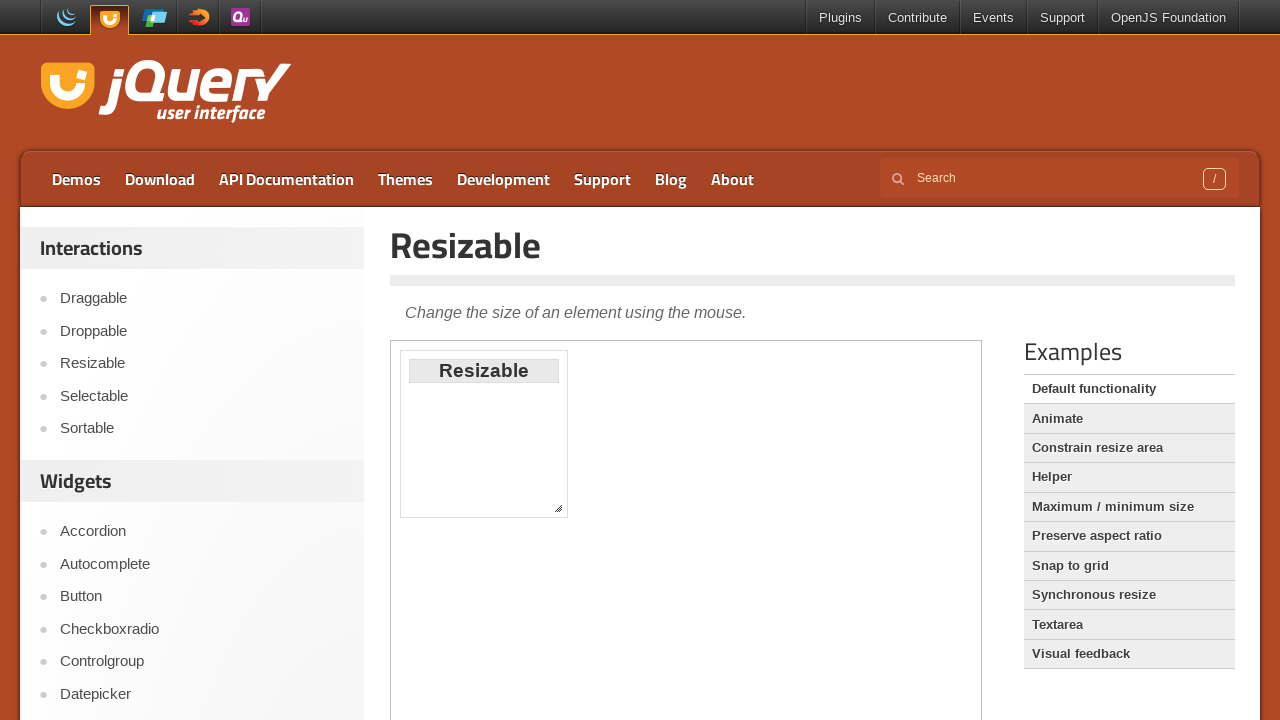

Dragged resize handle 200px right and 50px down to expand resizable element at (758, 558)
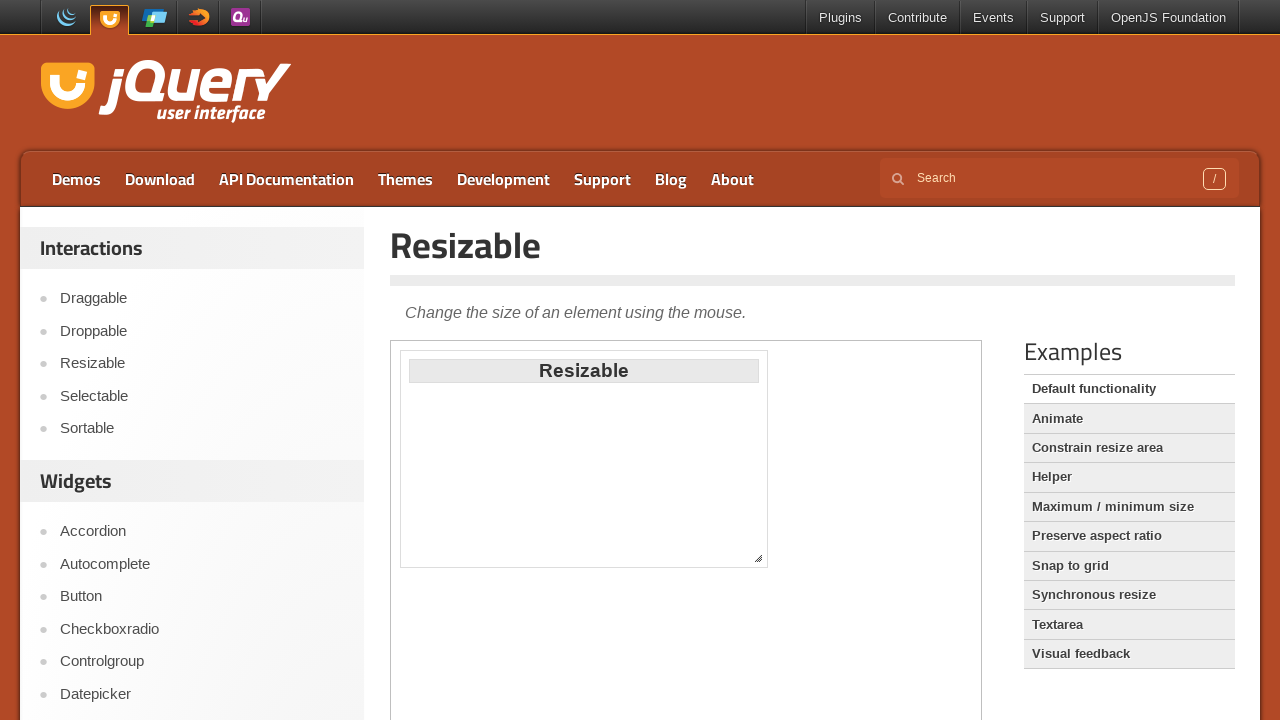

Released mouse button to complete resize operation at (758, 558)
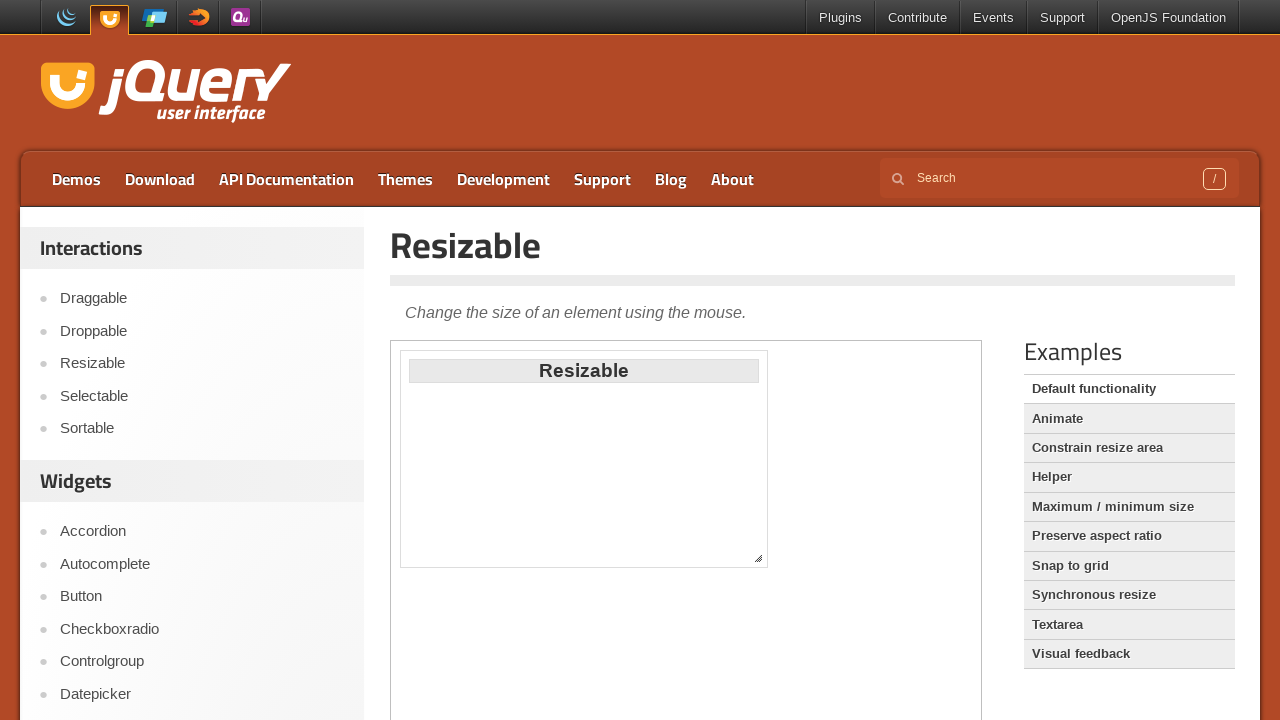

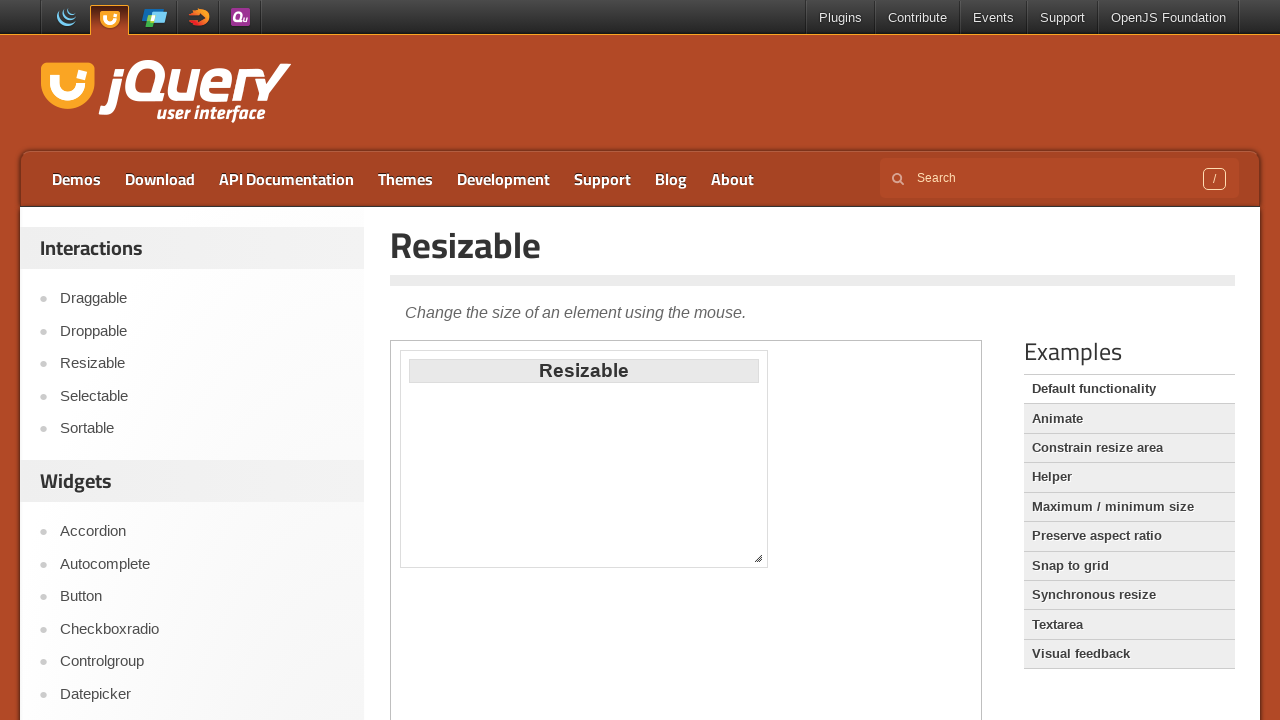